Opens the VWO application homepage and maximizes the browser window to verify the page loads correctly.

Starting URL: https://app.vwo.com

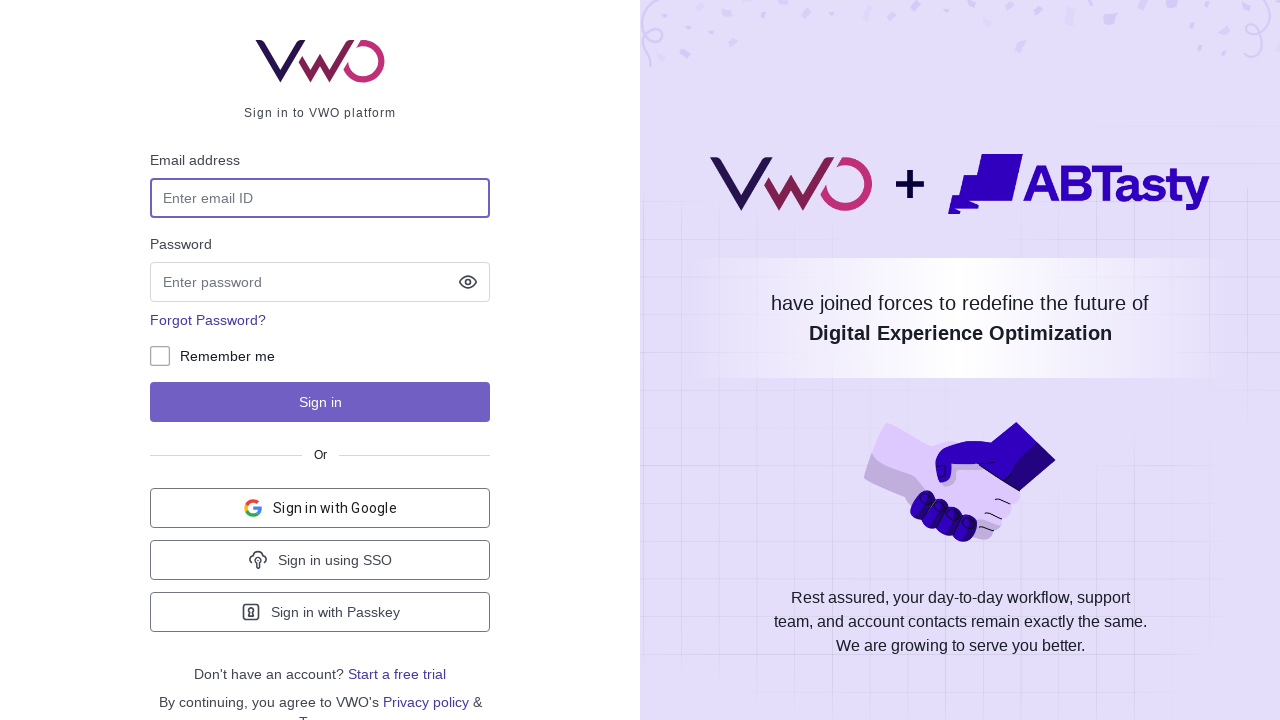

Set viewport size to 1920x1080
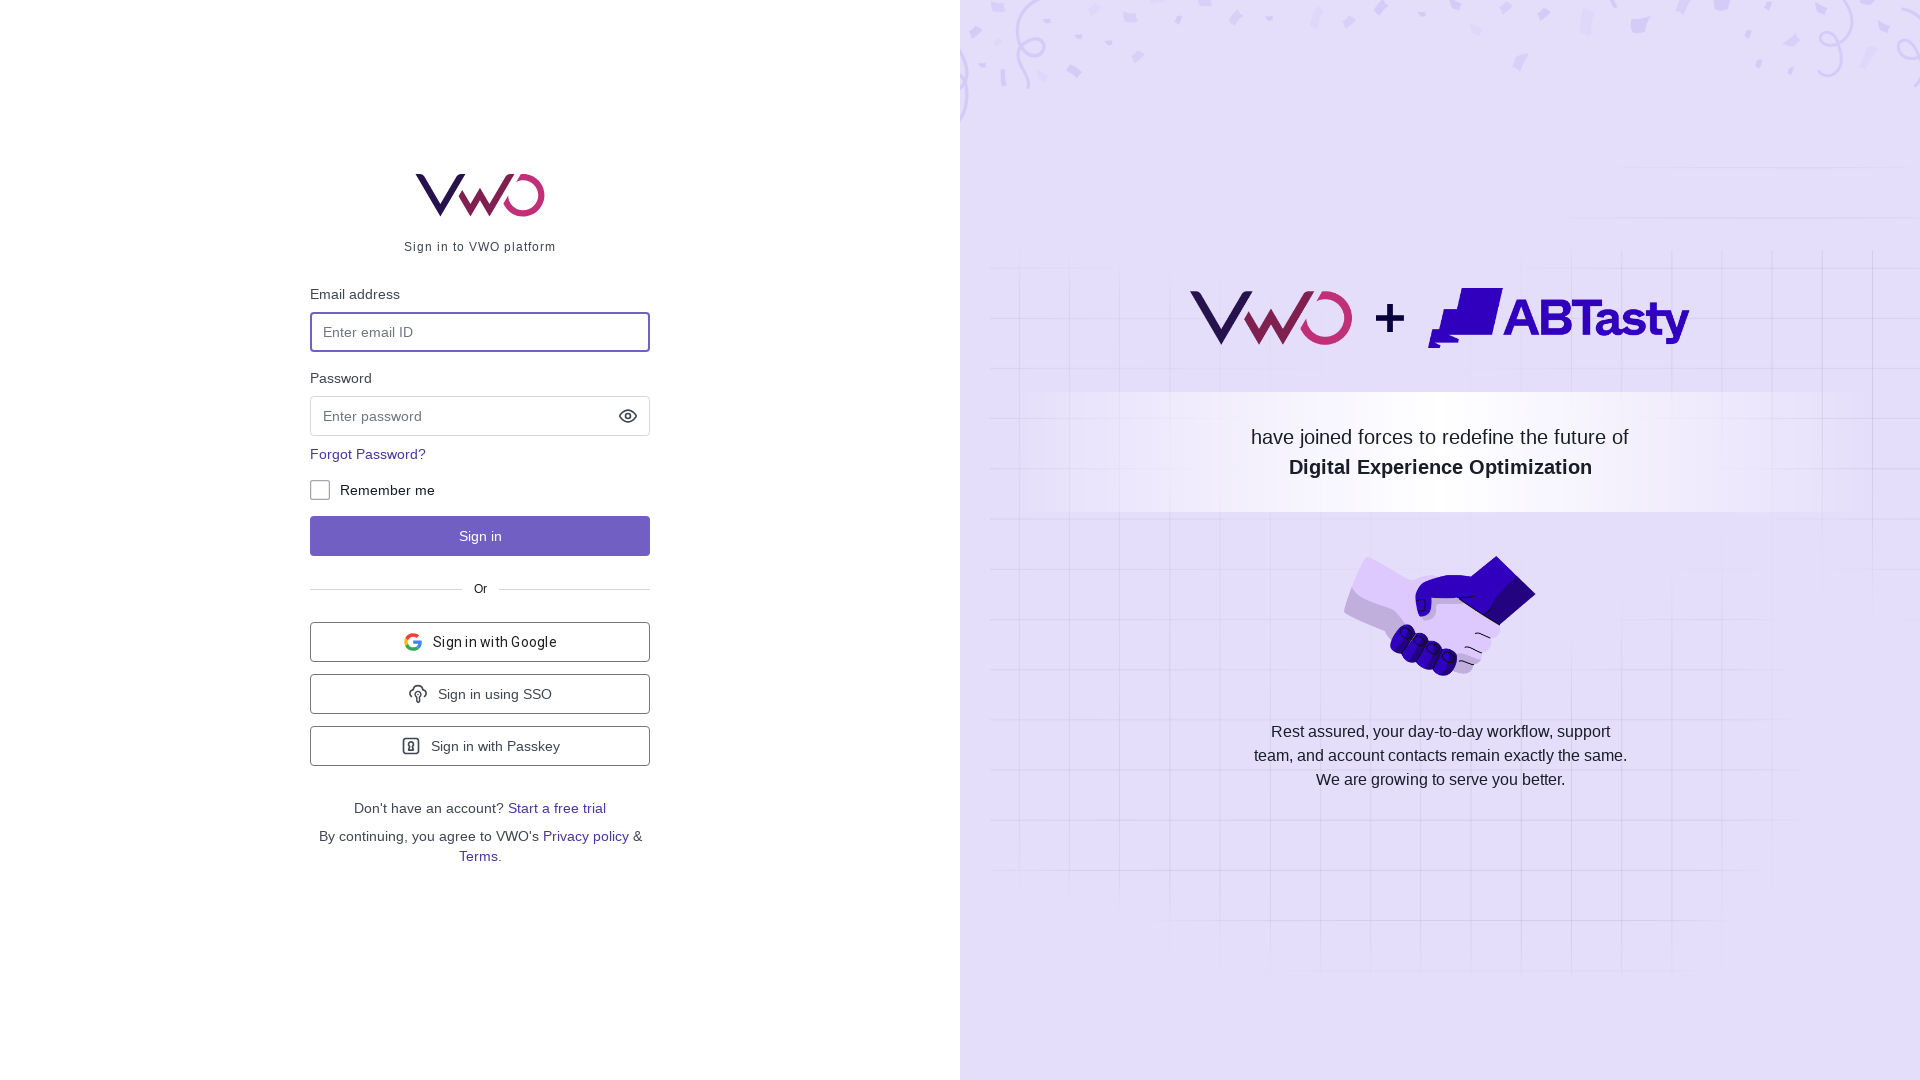

VWO application homepage loaded successfully
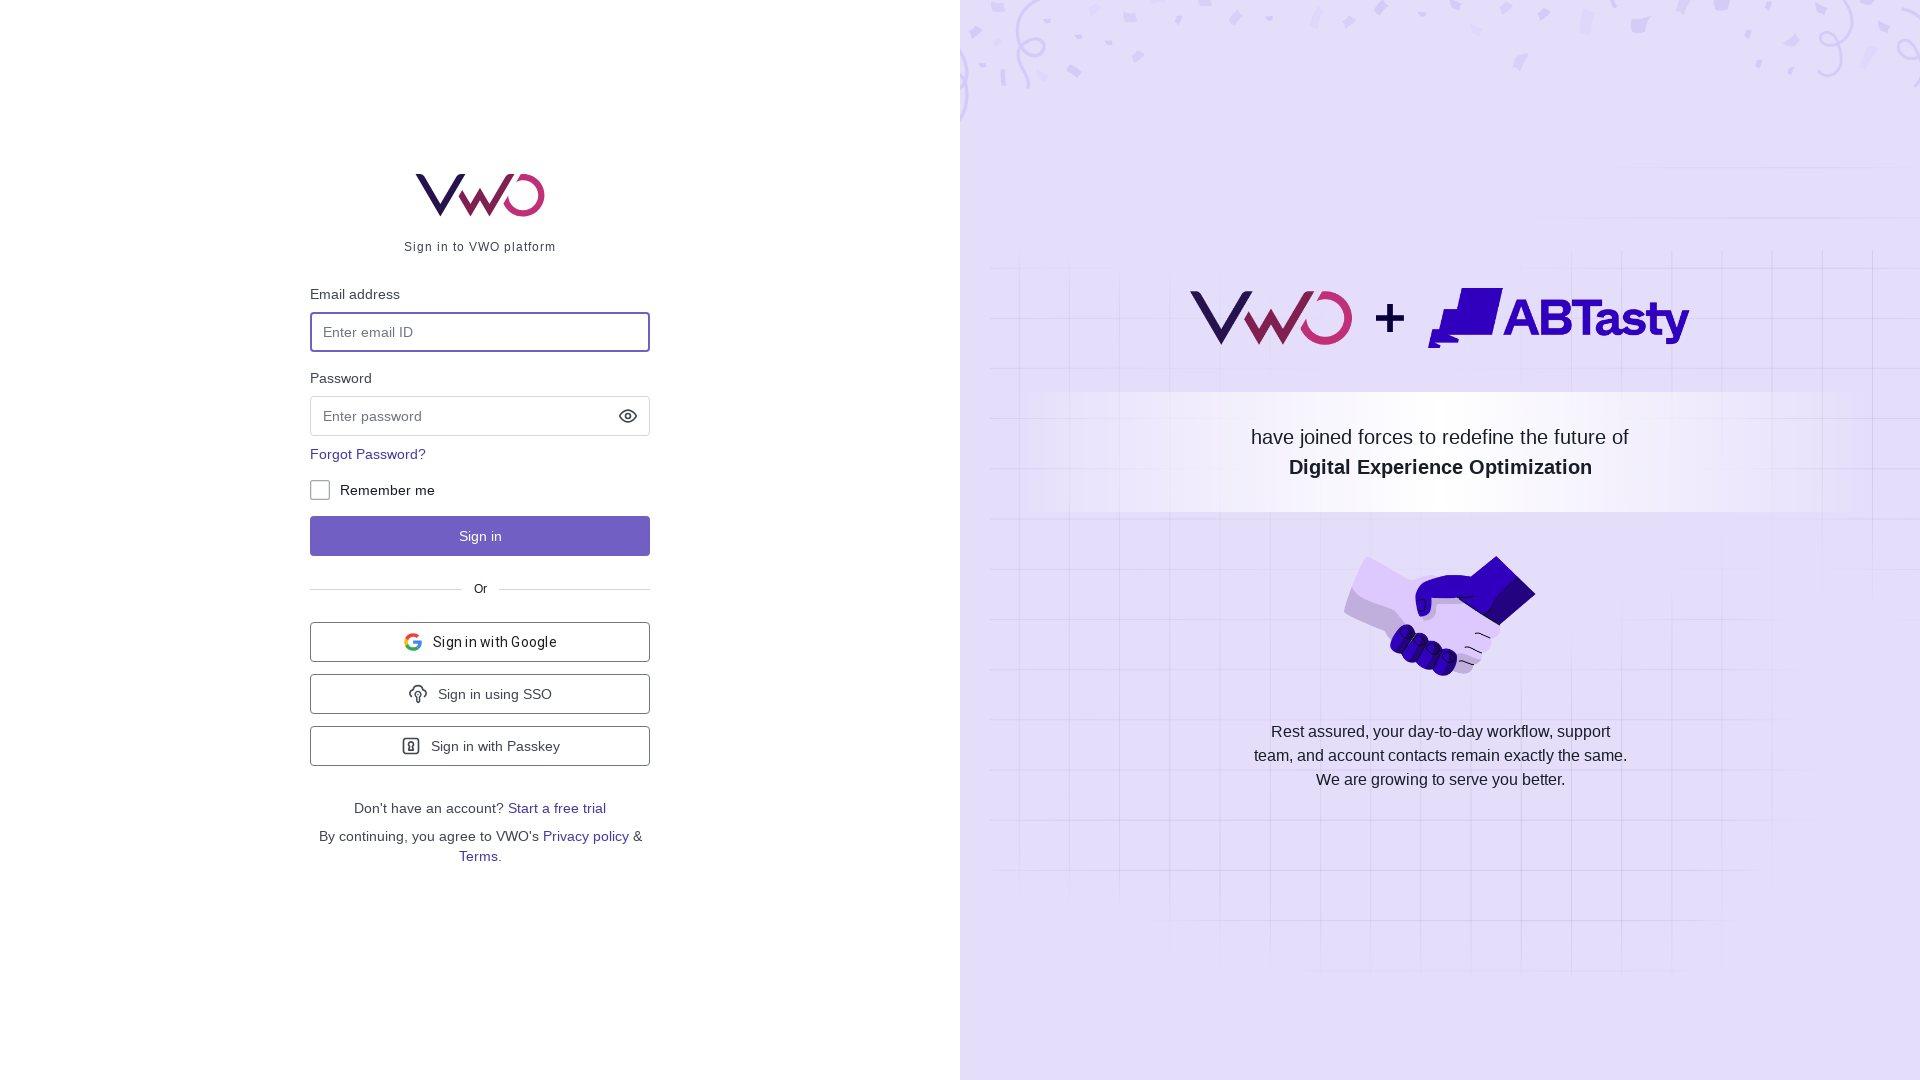

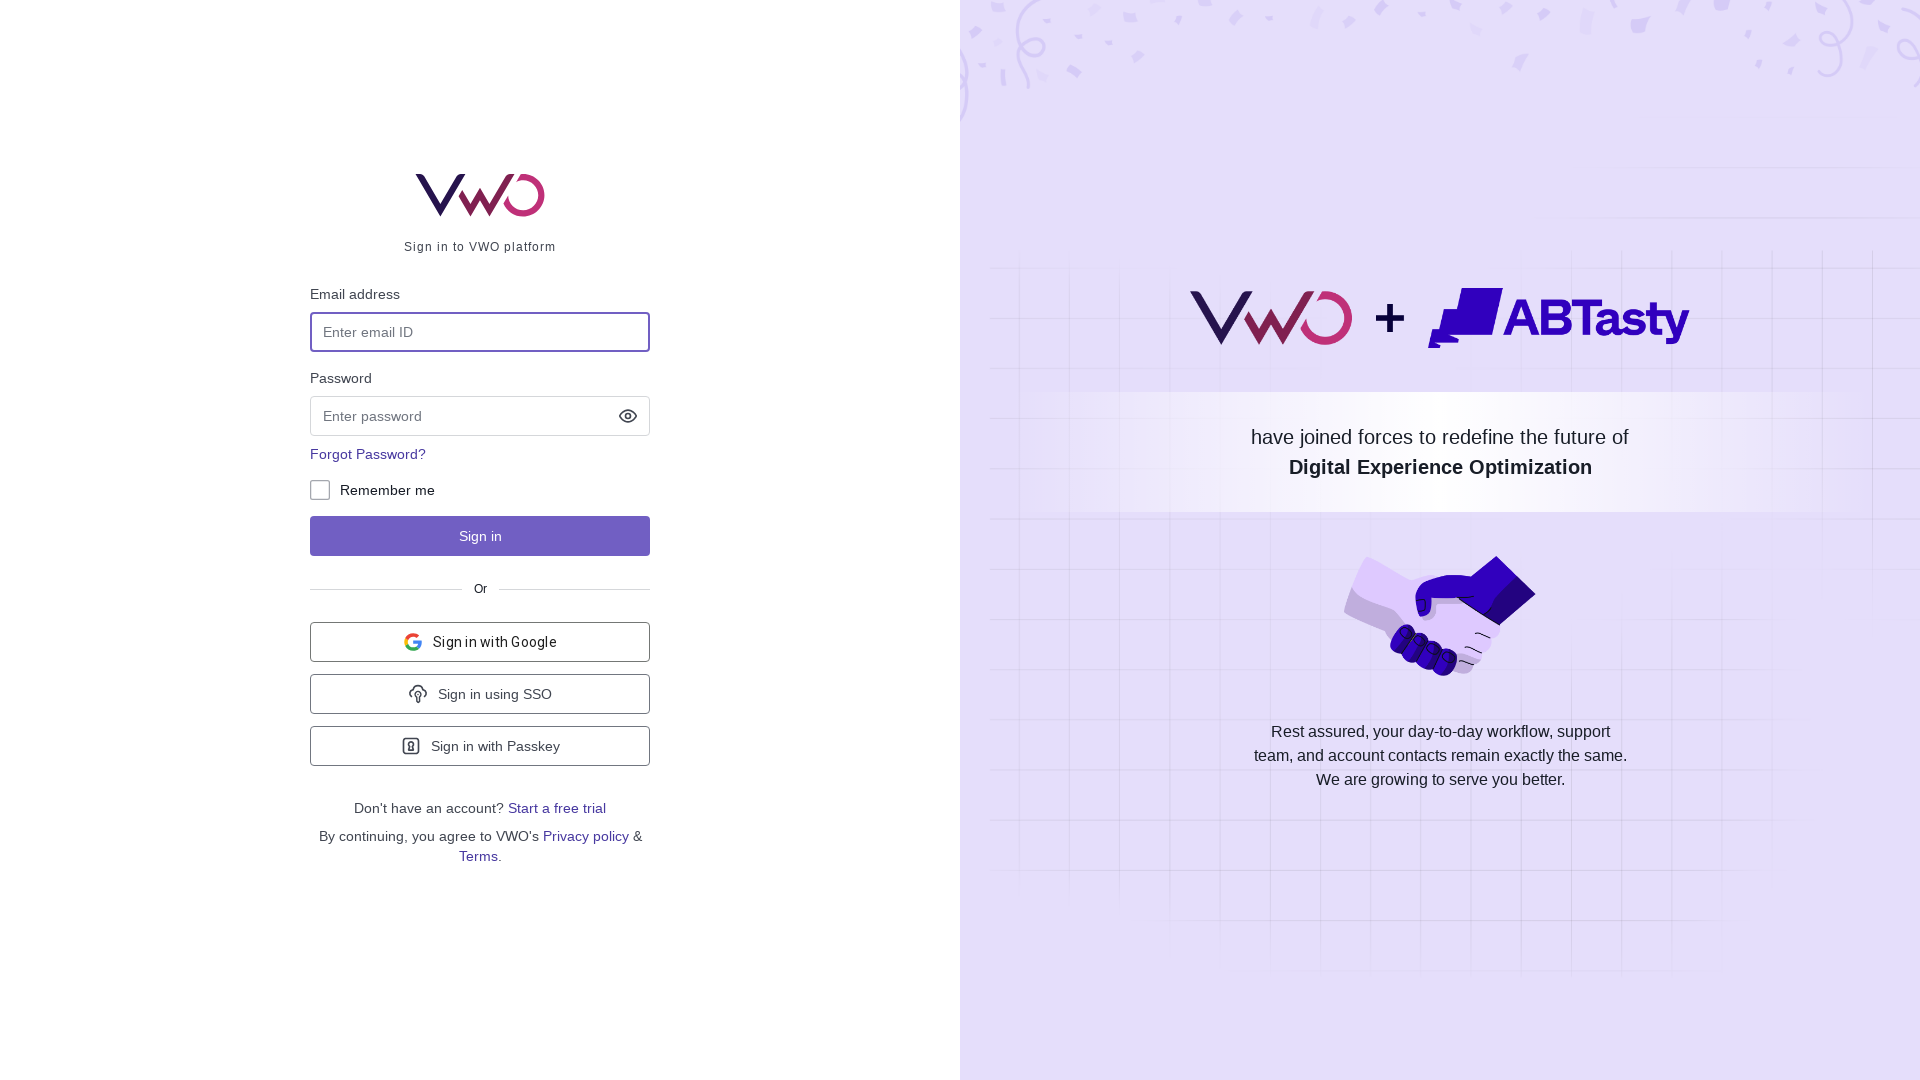